Tests window switching by clicking a link that opens a new window, then switching to the new window and verifying the URL.

Starting URL: https://the-internet.herokuapp.com/windows

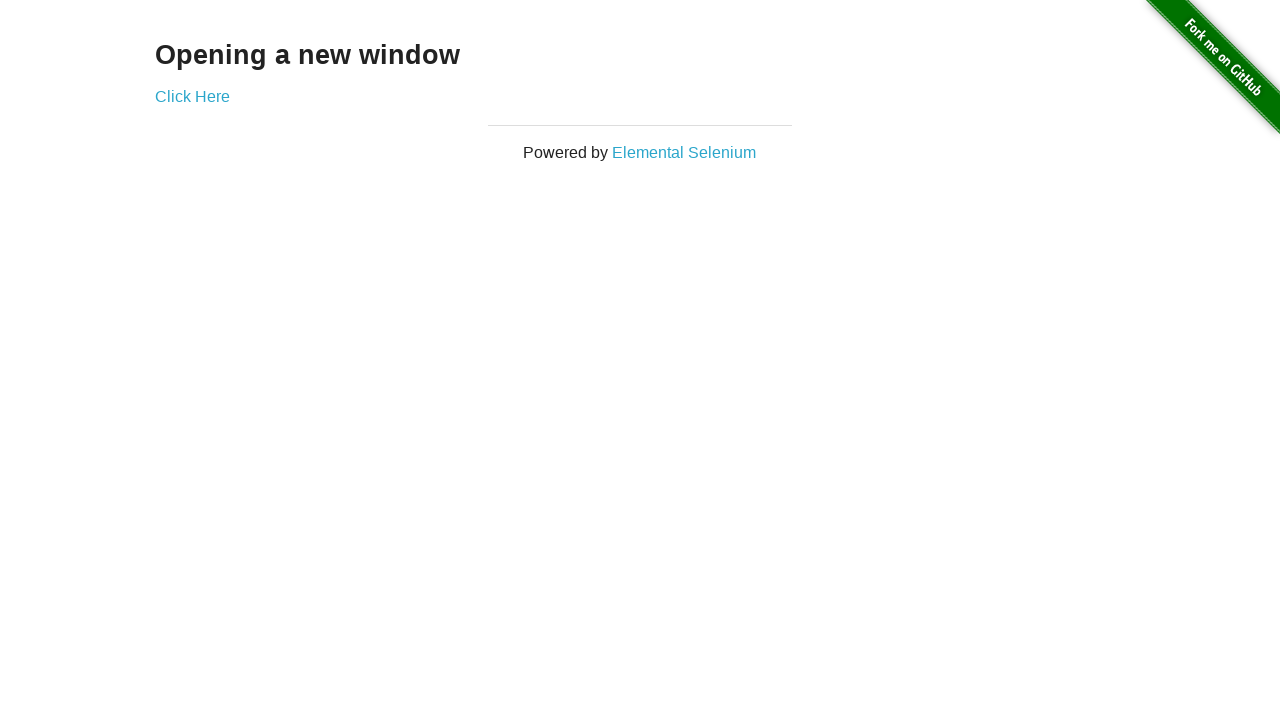

Clicked 'Click Here' link to open new window at (192, 96) on text=Click Here
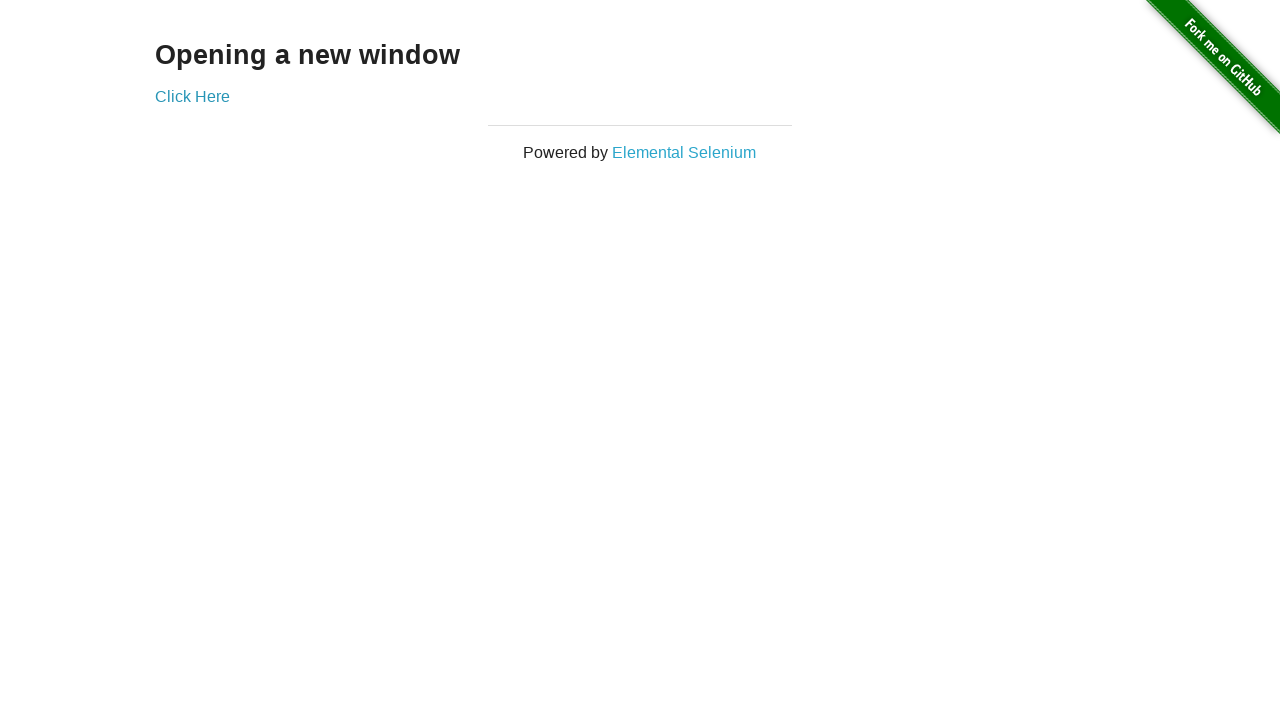

New window opened and captured
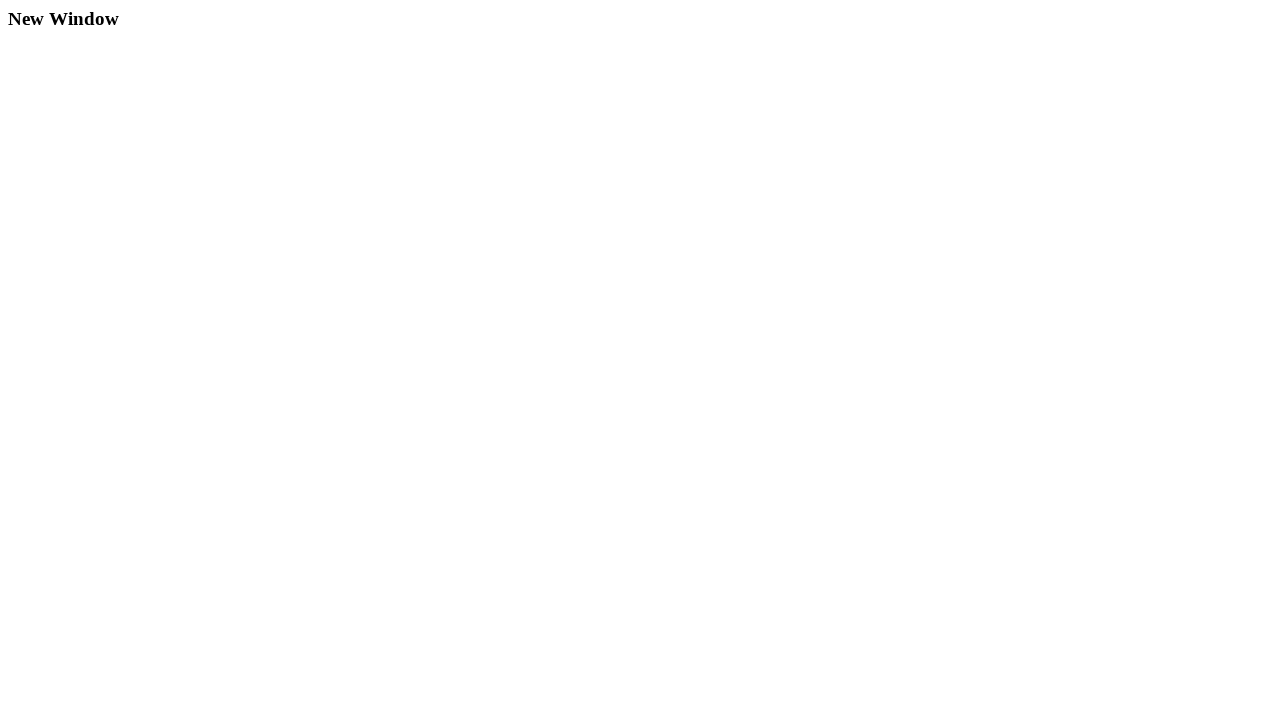

New page finished loading
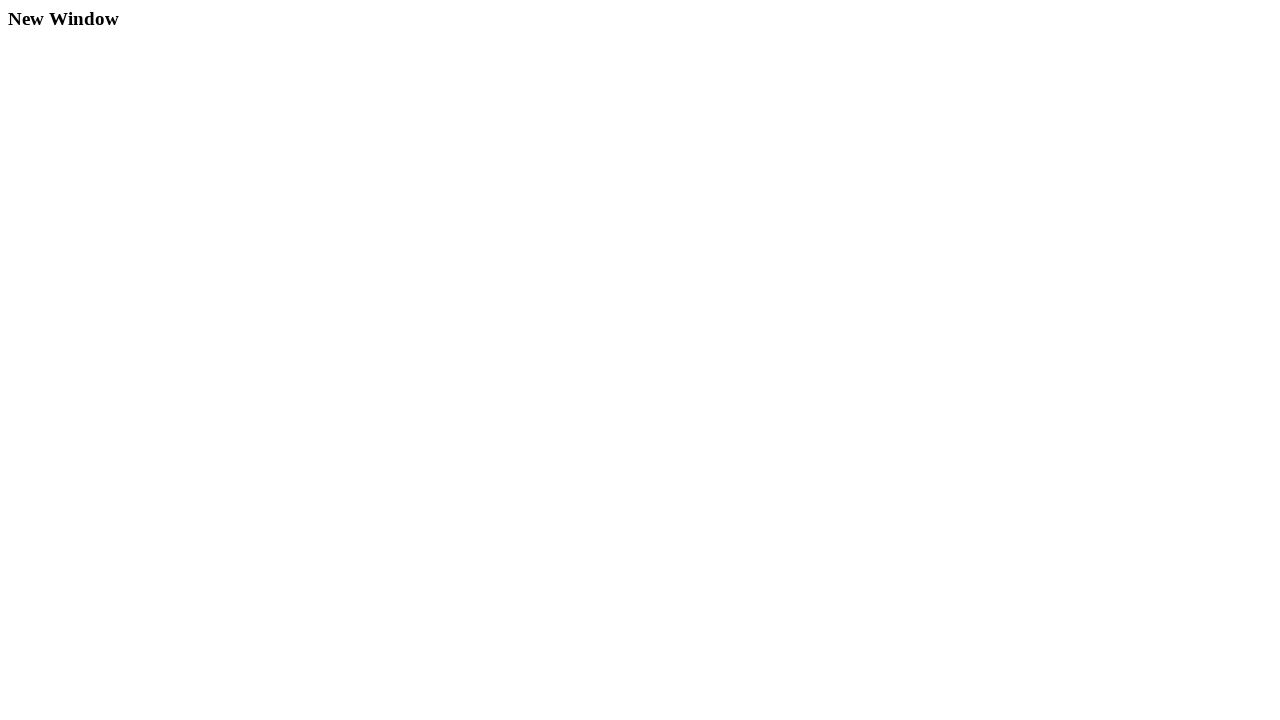

Verified new window URL contains '/windows/new'
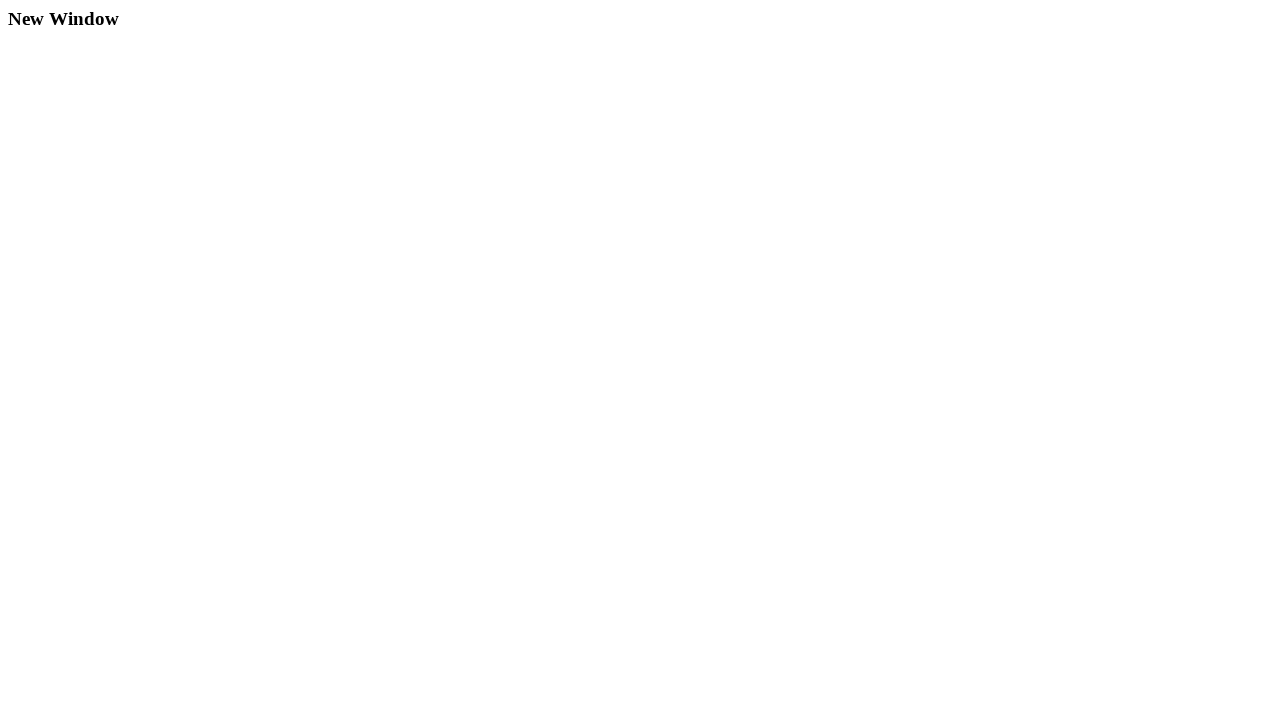

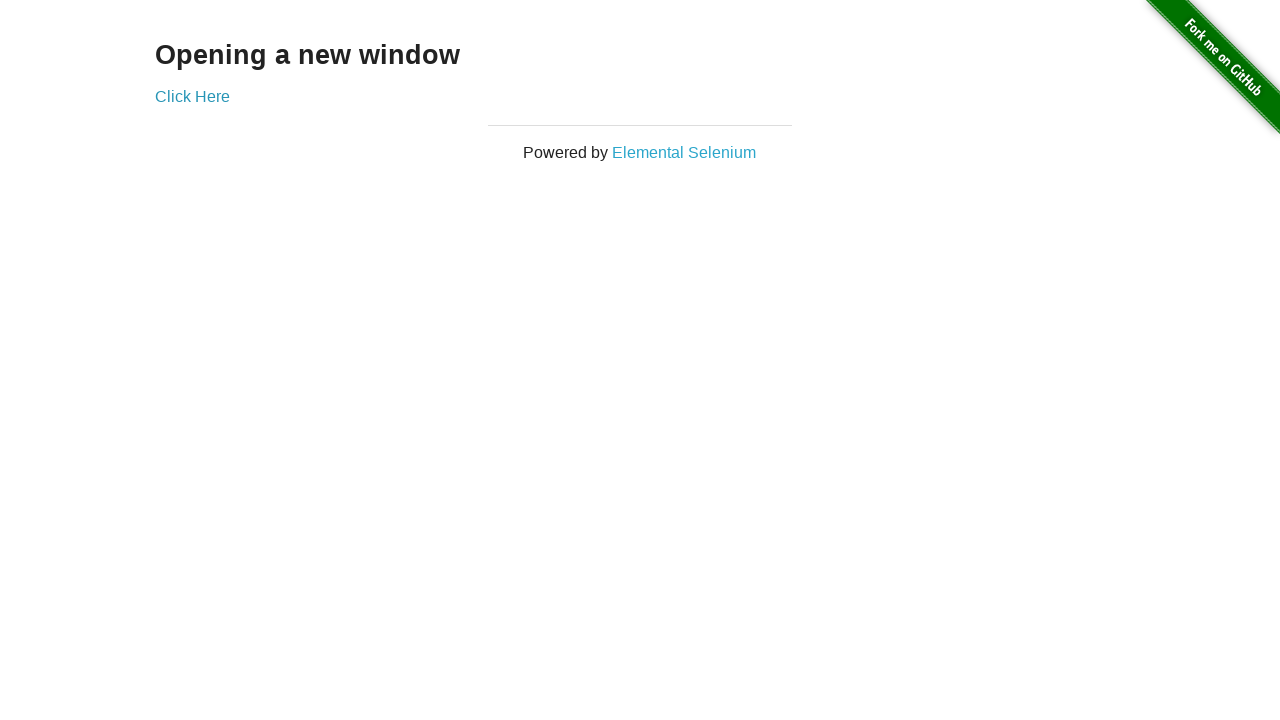